Navigates to a popup demo page and retrieves the parent window handle for window/popup handling demonstration

Starting URL: https://demo.guru99.com/popup.php

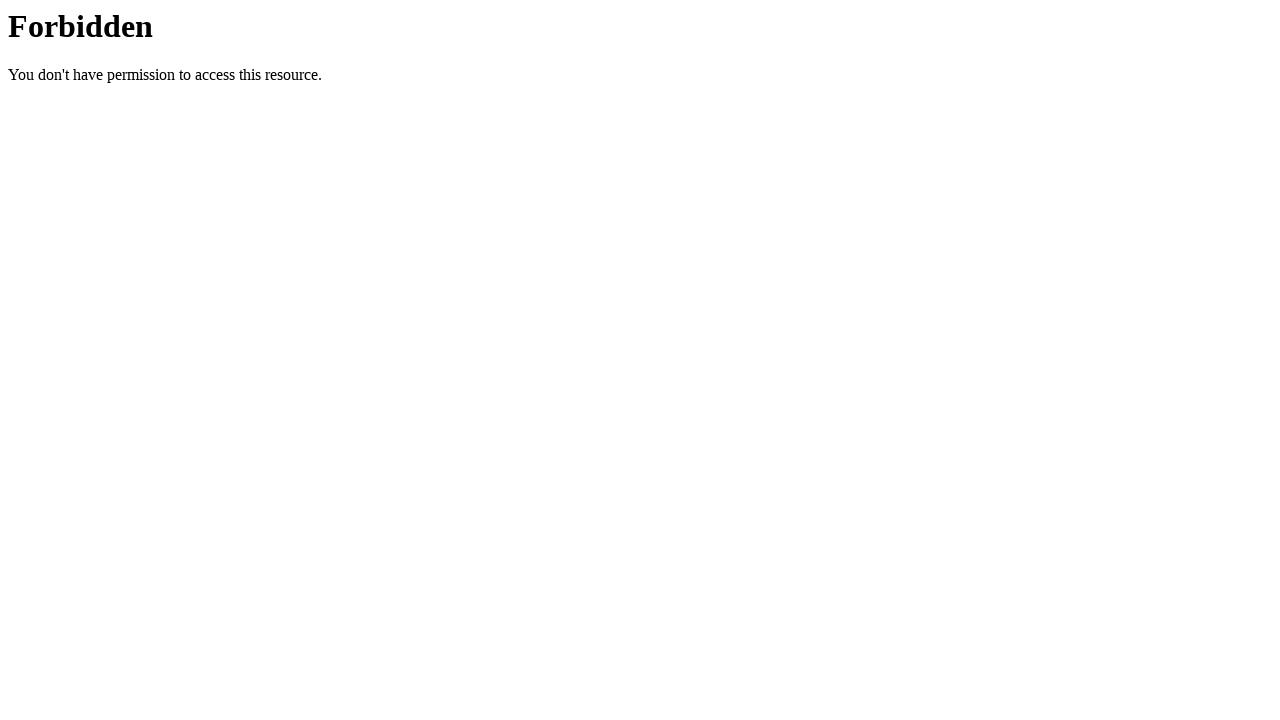

Set viewport size to 1920x1080
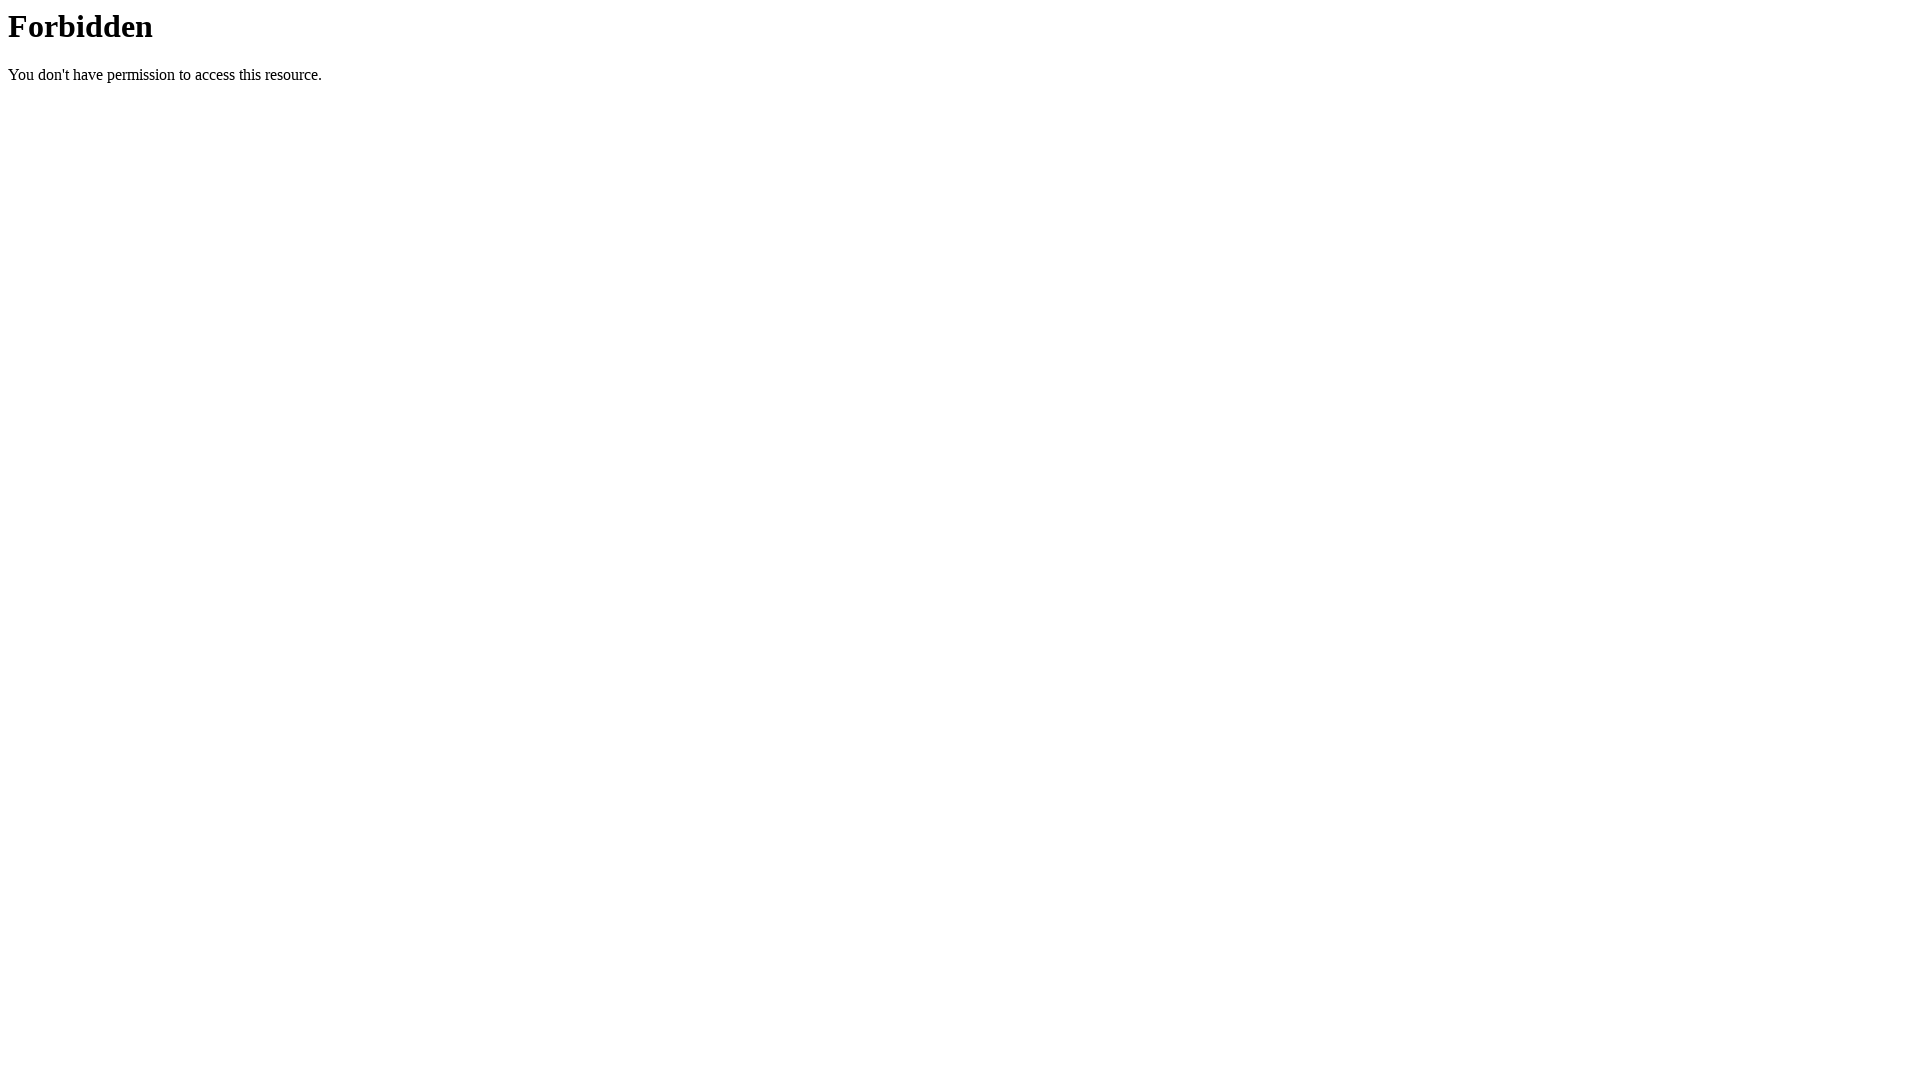

Retrieved current page handle for window/popup handling
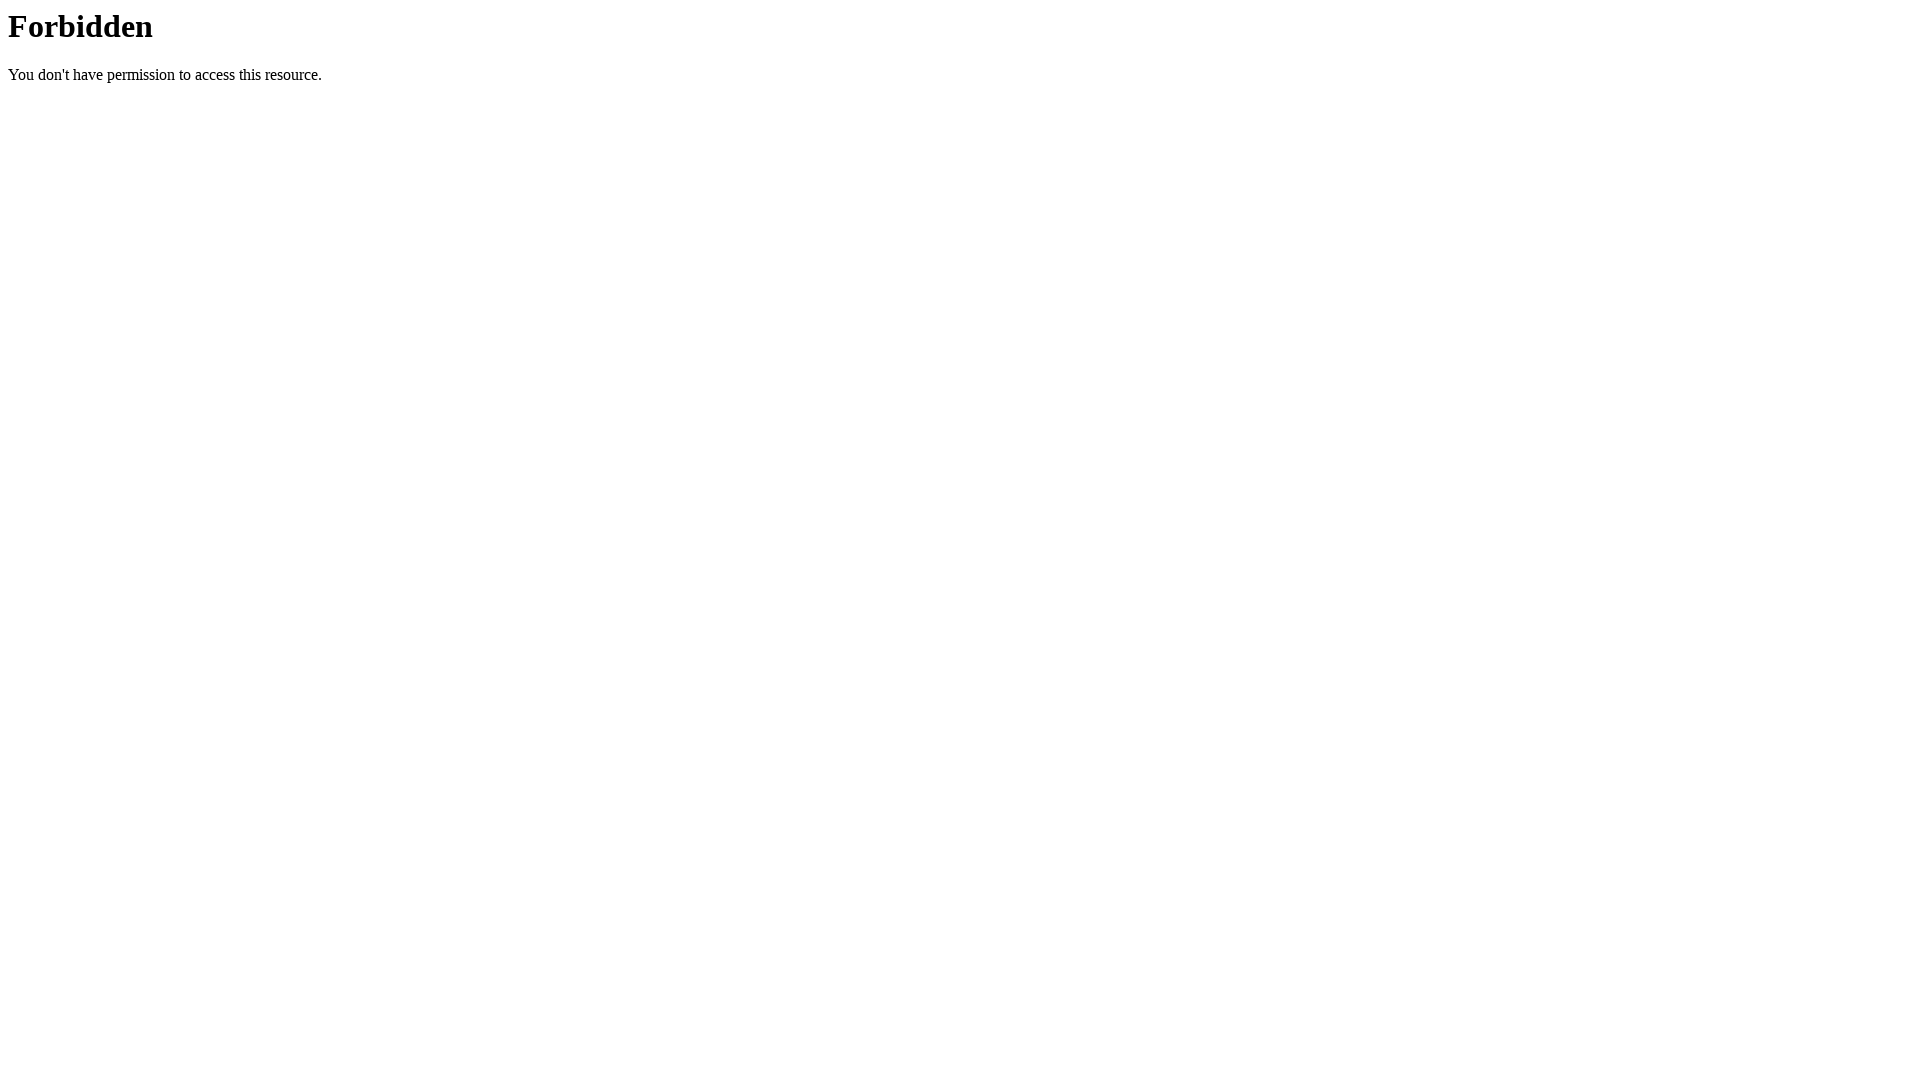

Page fully loaded - domcontentloaded state reached
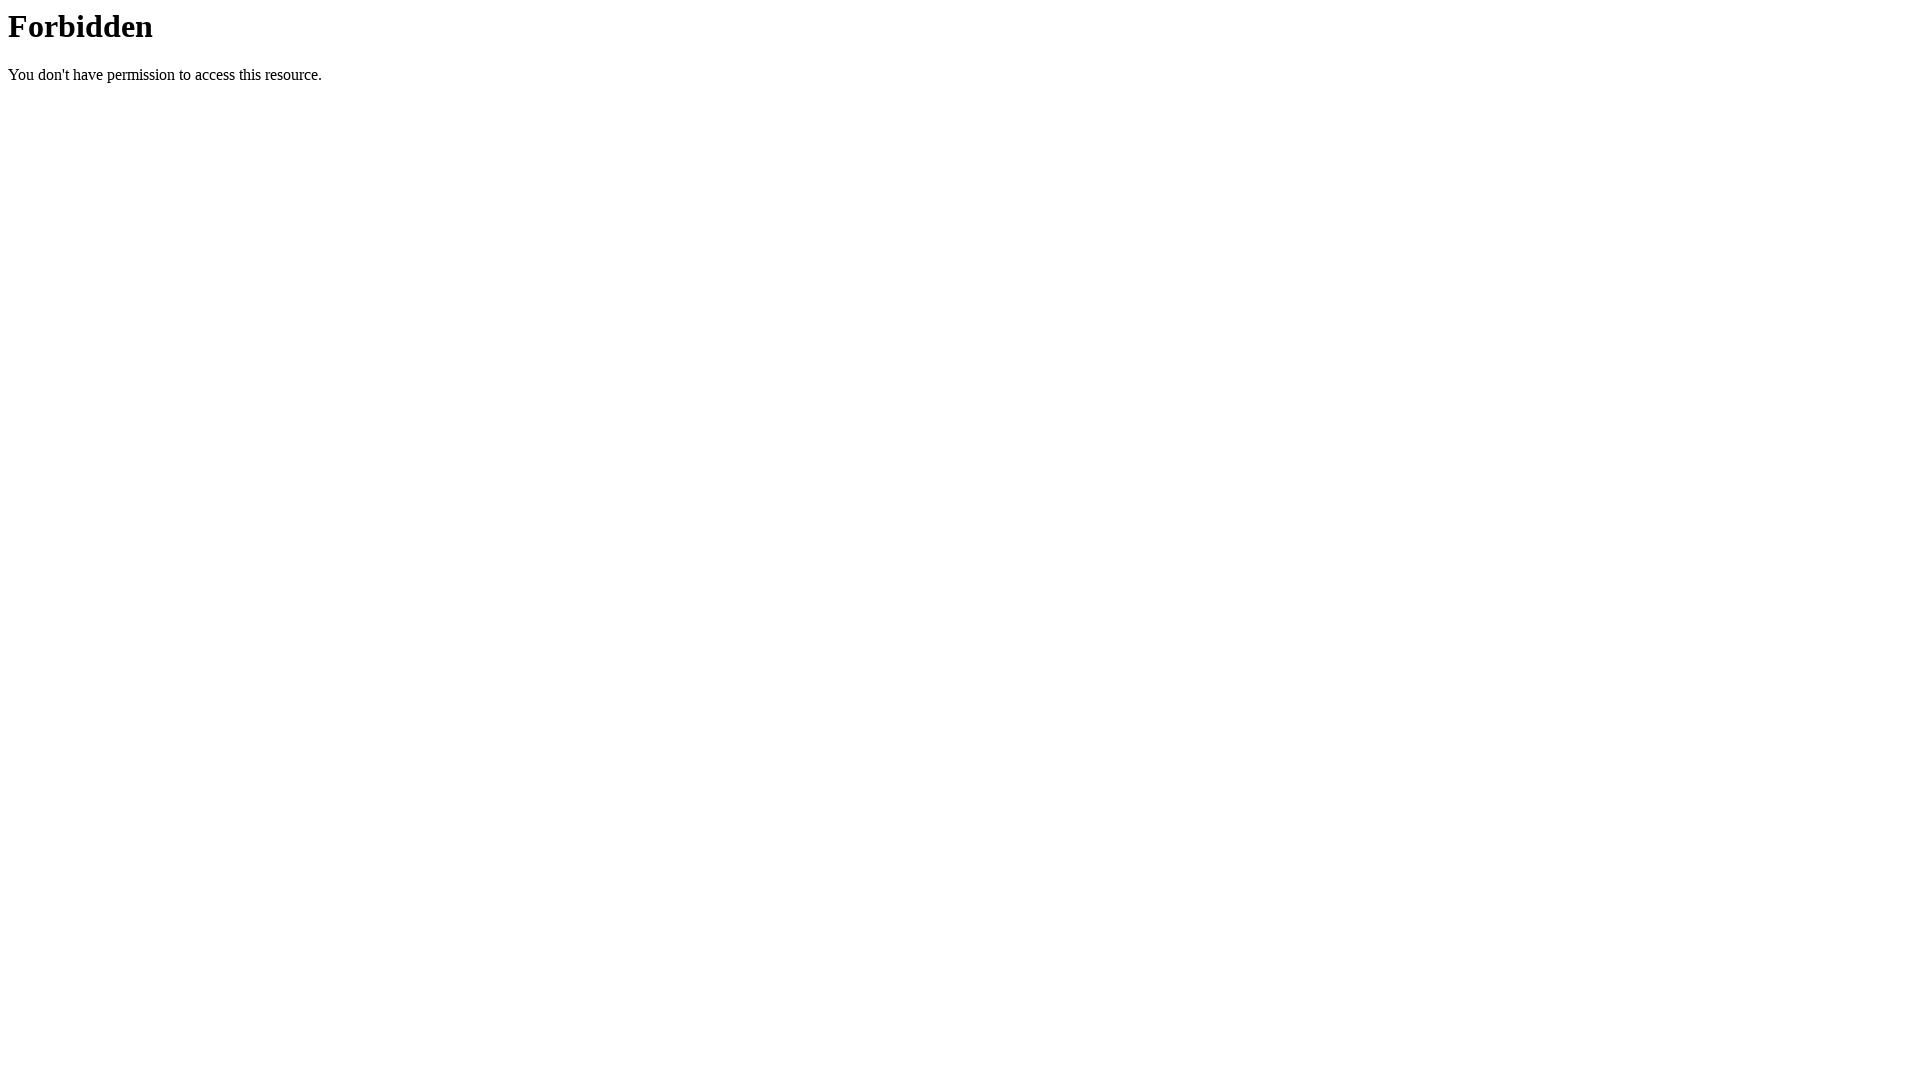

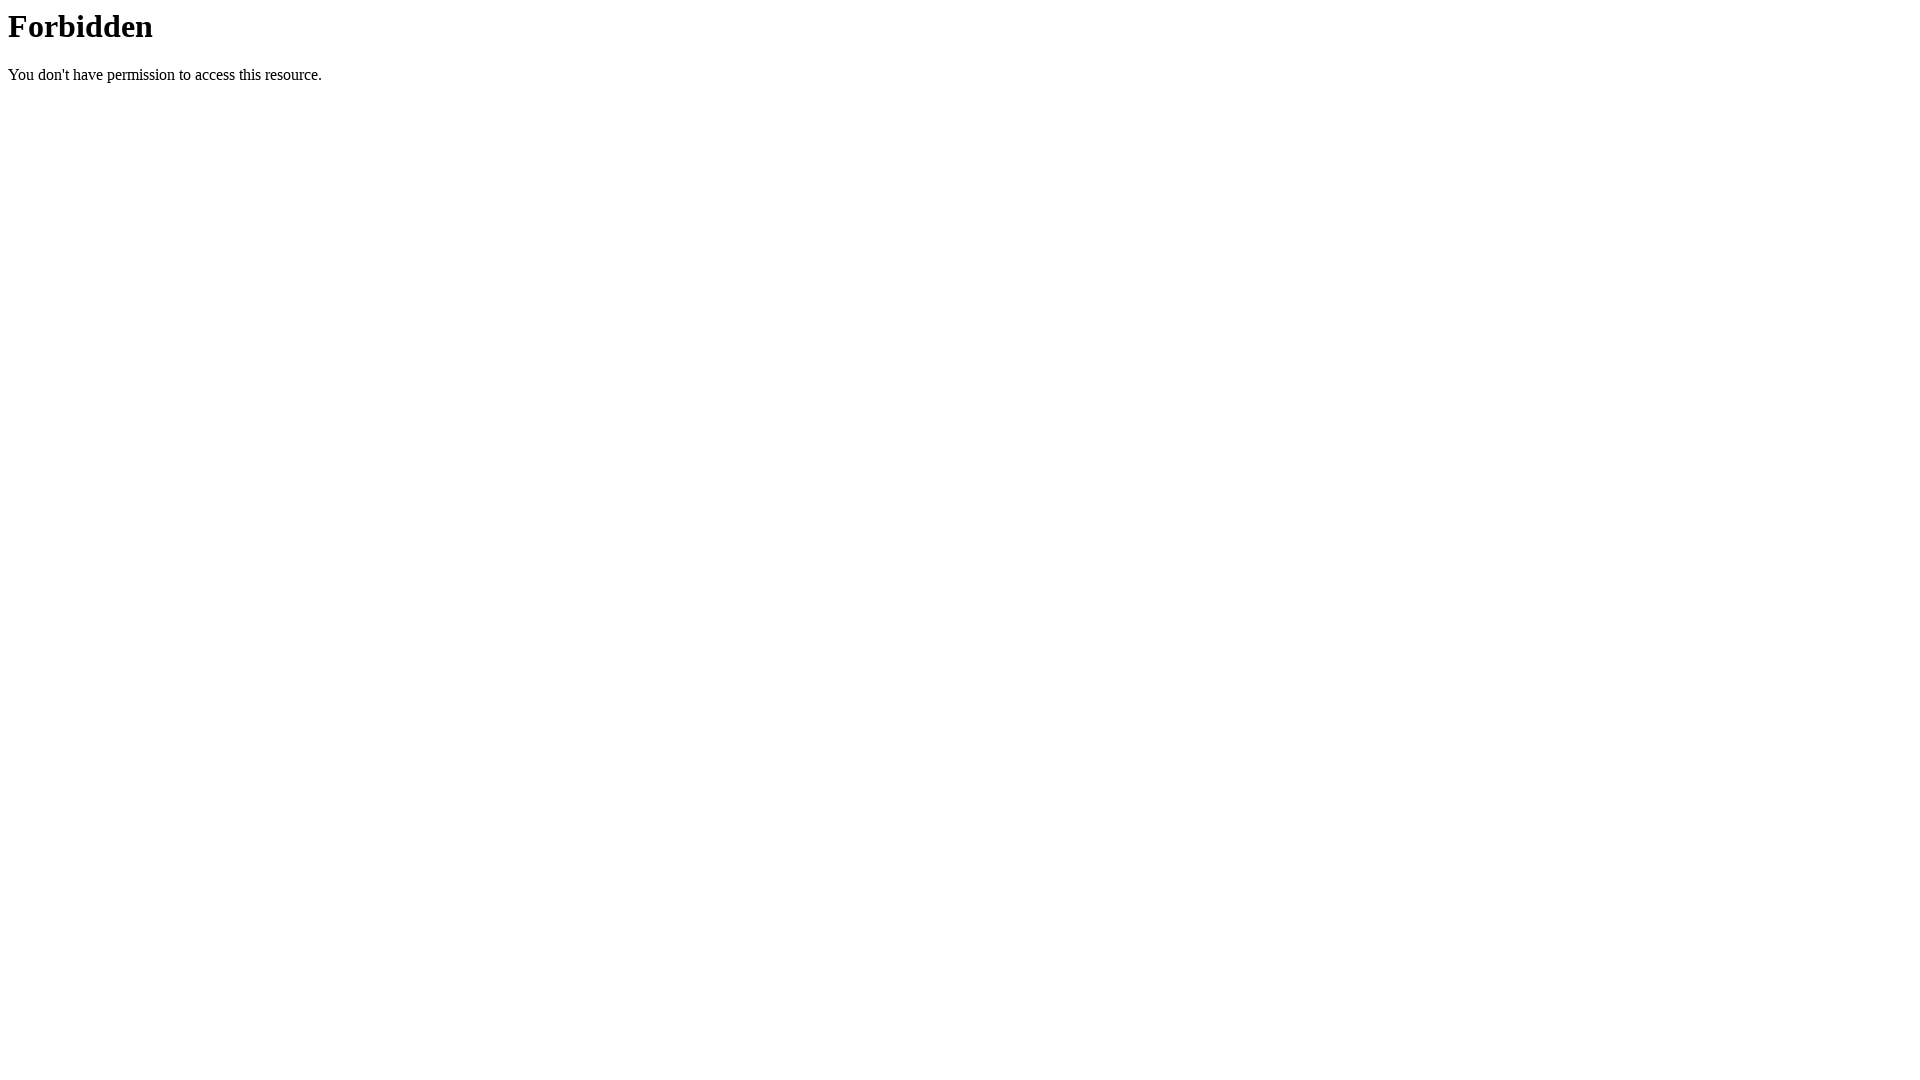